Tests prompt alert functionality by clicking a button to trigger an alert, entering text into the prompt, accepting it, and verifying the entered text appears on the page

Starting URL: https://www.leafground.com/alert.xhtml

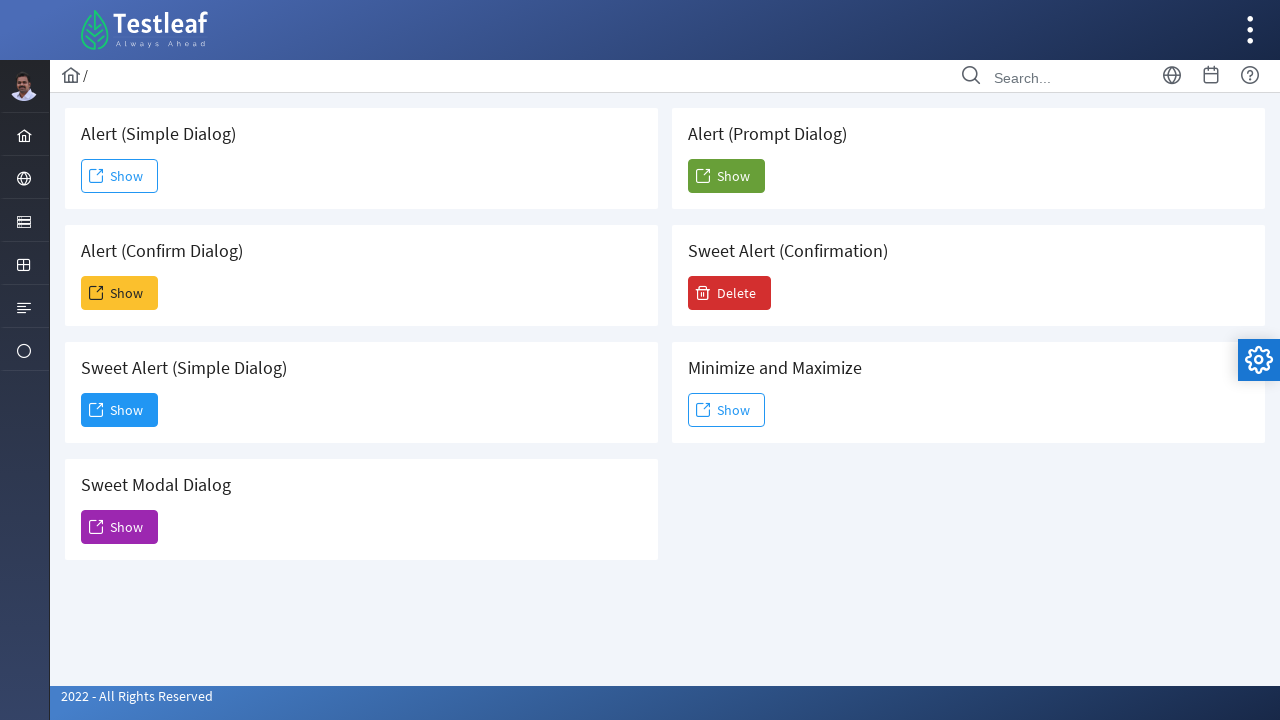

Clicked 'Show' button to trigger prompt alert at (726, 176) on xpath=(//span[text()='Show'])[5]
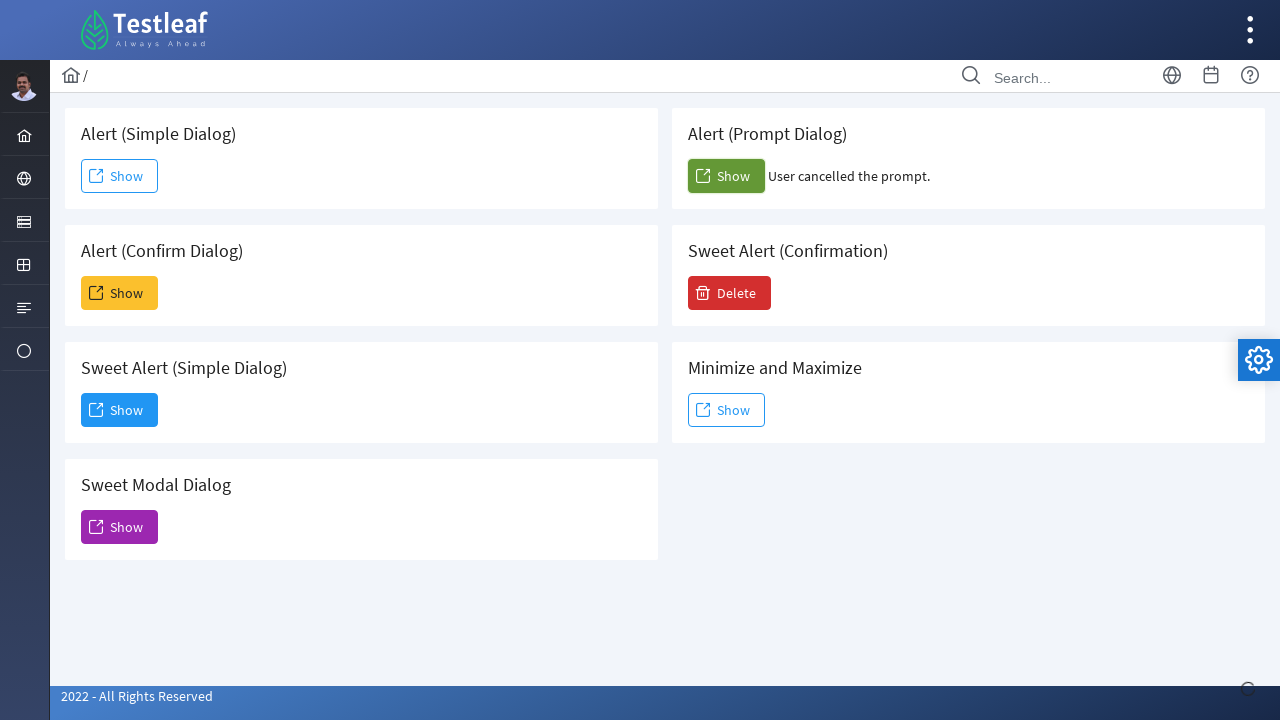

Set up dialog handler to accept prompt with text 'varshaa'
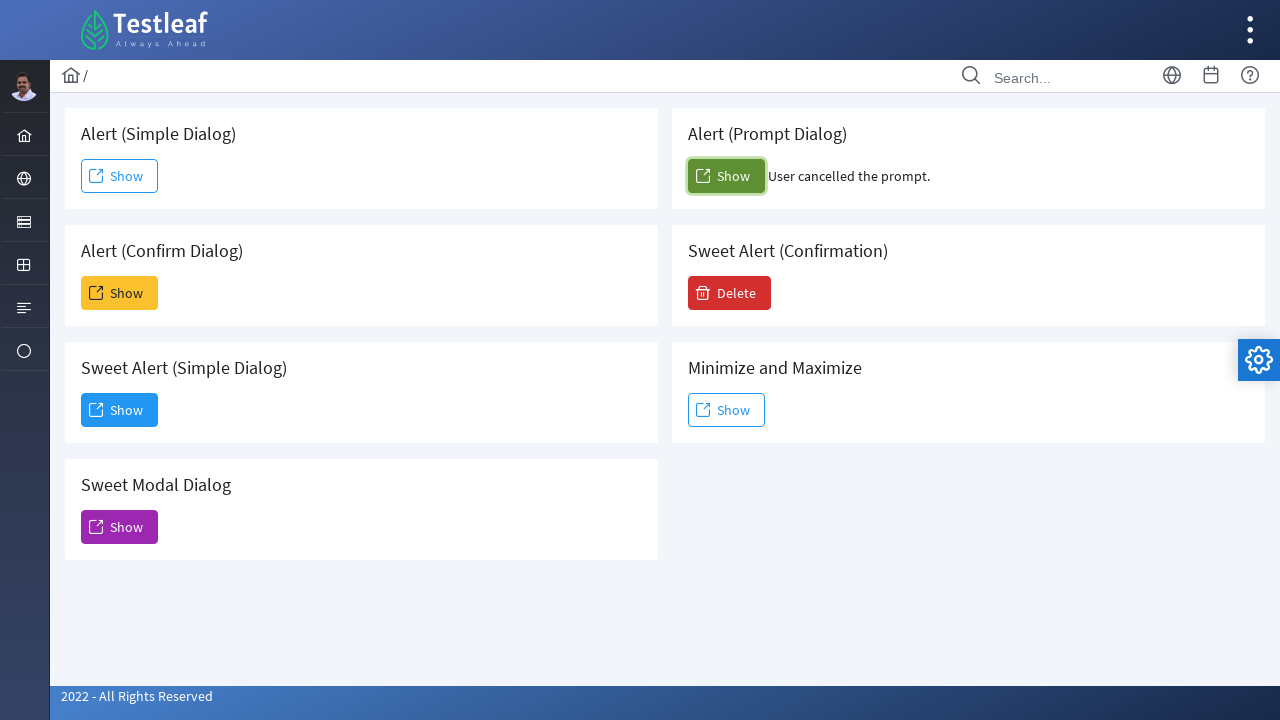

Waited for result element with ID 'confirm_result' to load
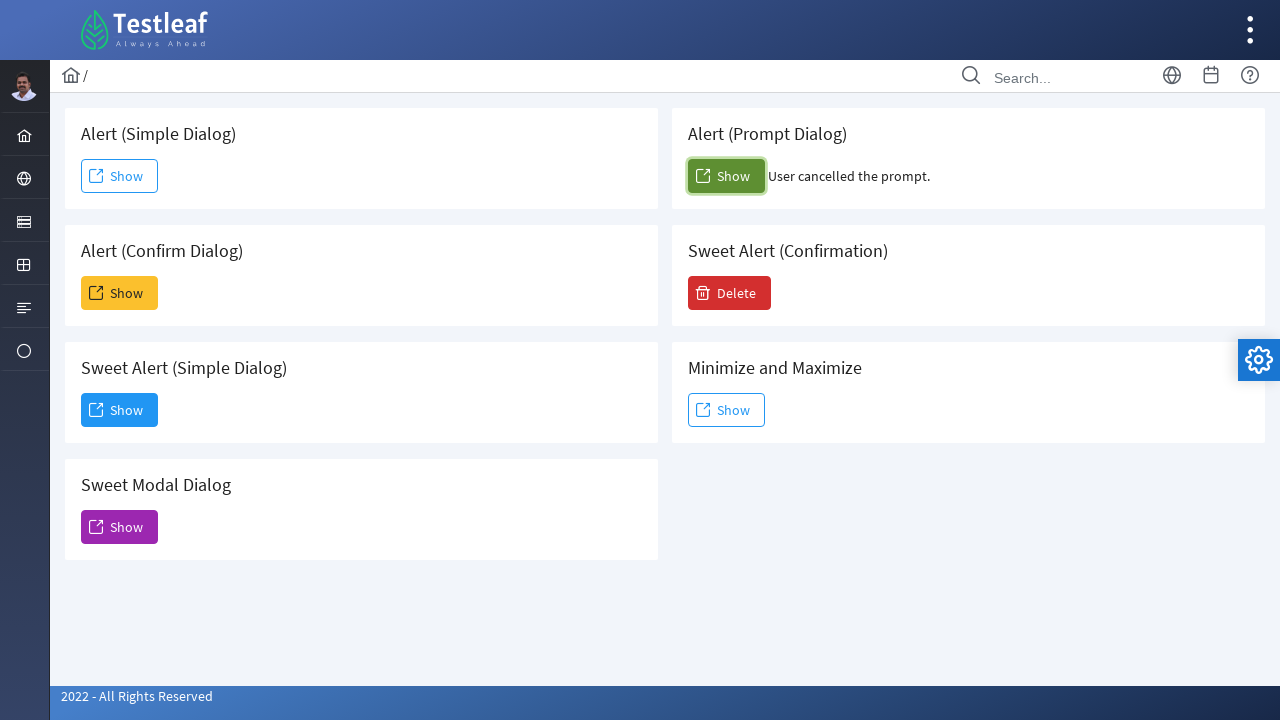

Located result element
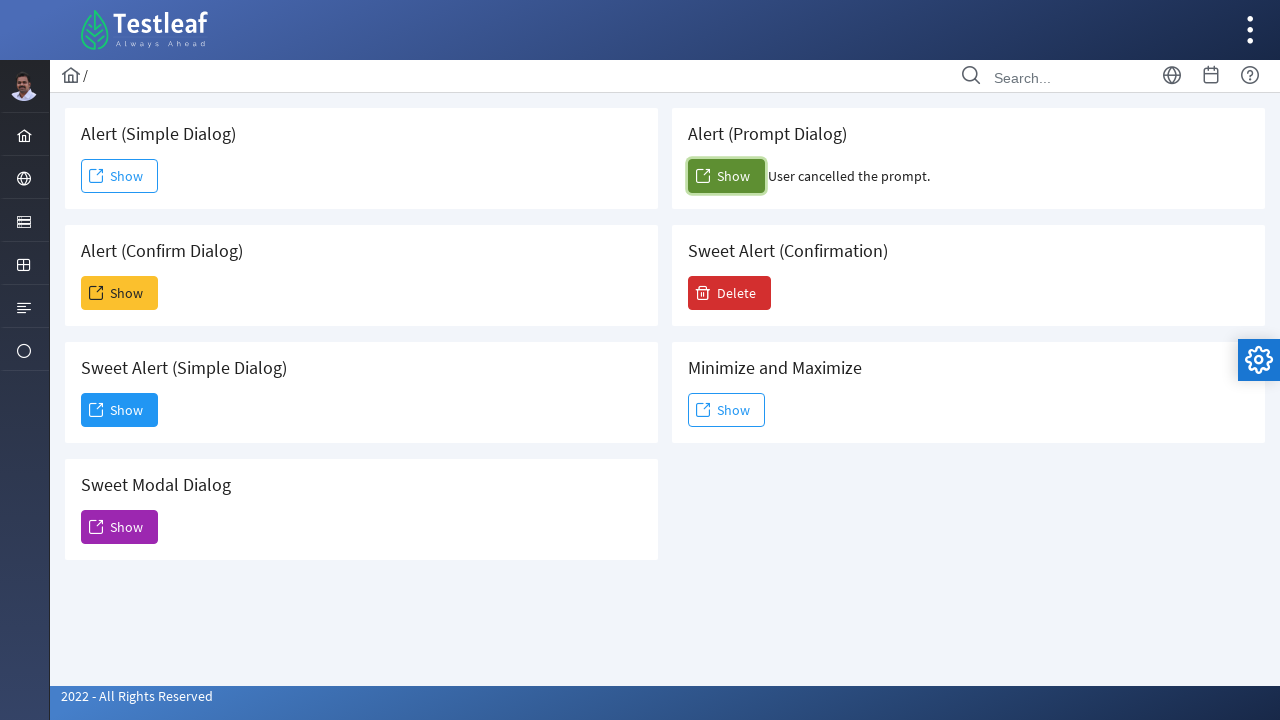

Retrieved text content from result element
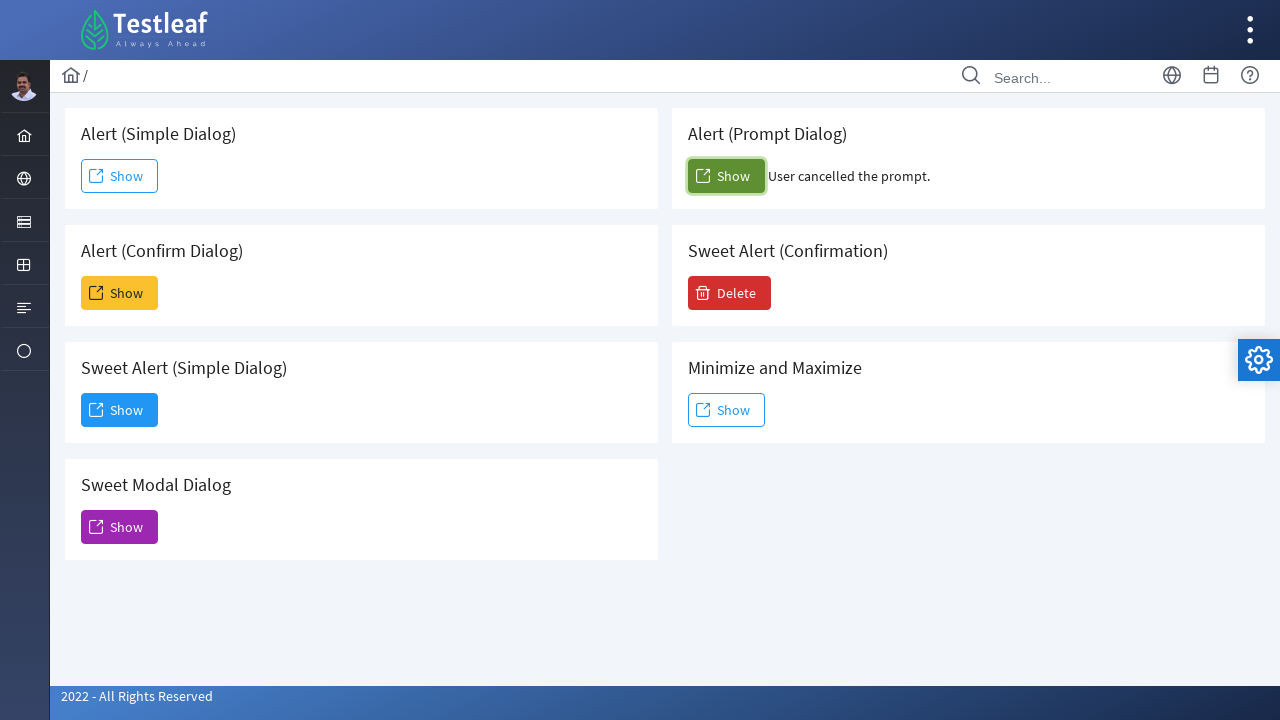

Verification failed - 'varshaa' not found in result text
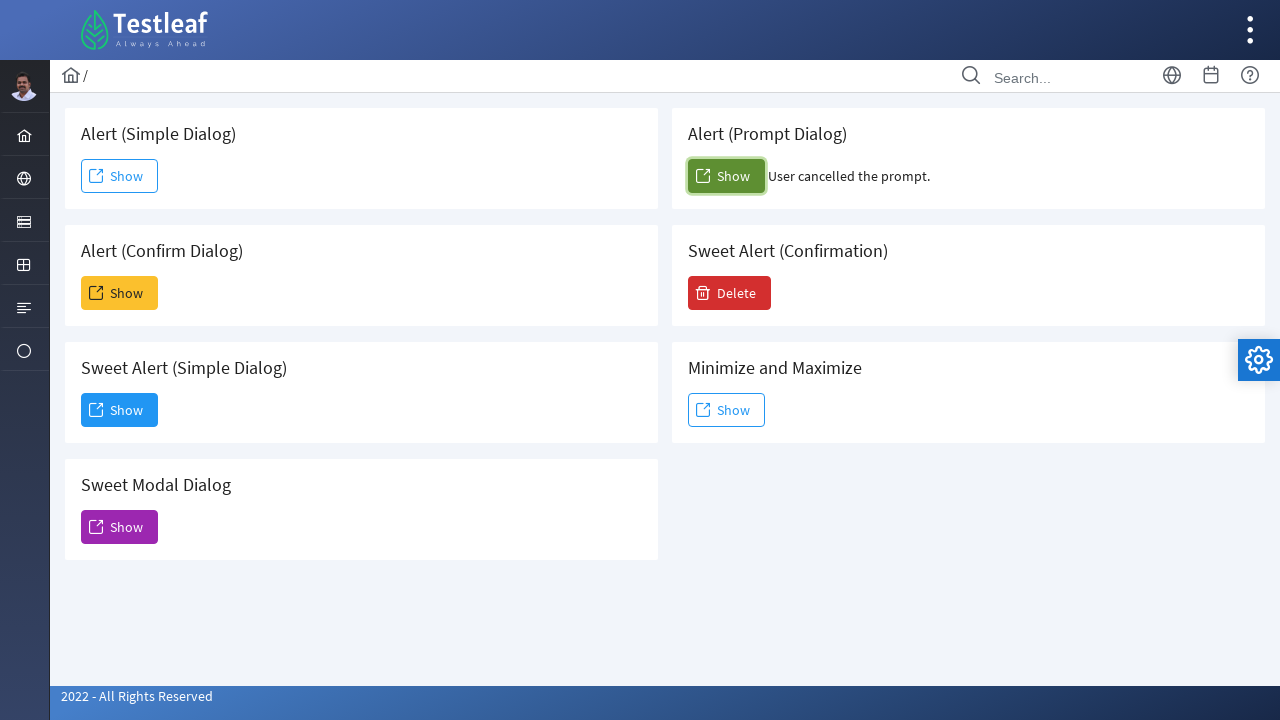

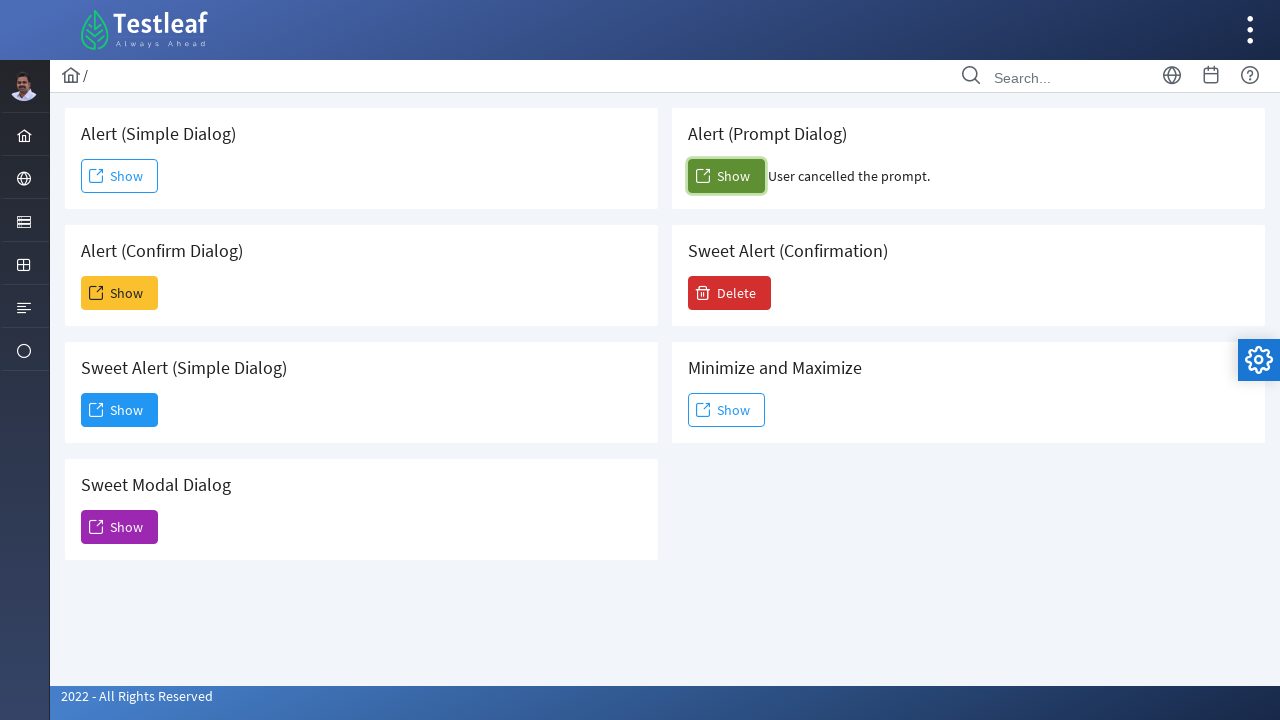